Tests a dynamic pricing page by waiting for the price to drop to $100, then booking and solving a math captcha

Starting URL: http://suninjuly.github.io/explicit_wait2.html

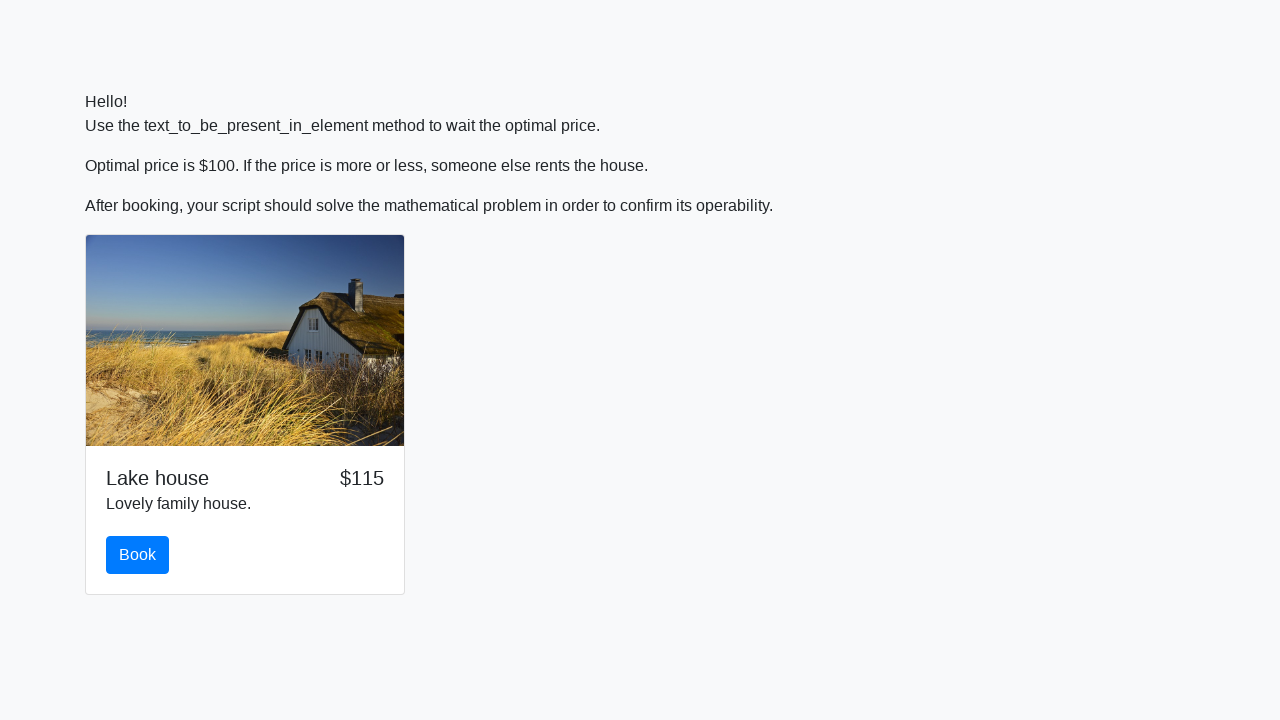

Waited for price to drop to $100
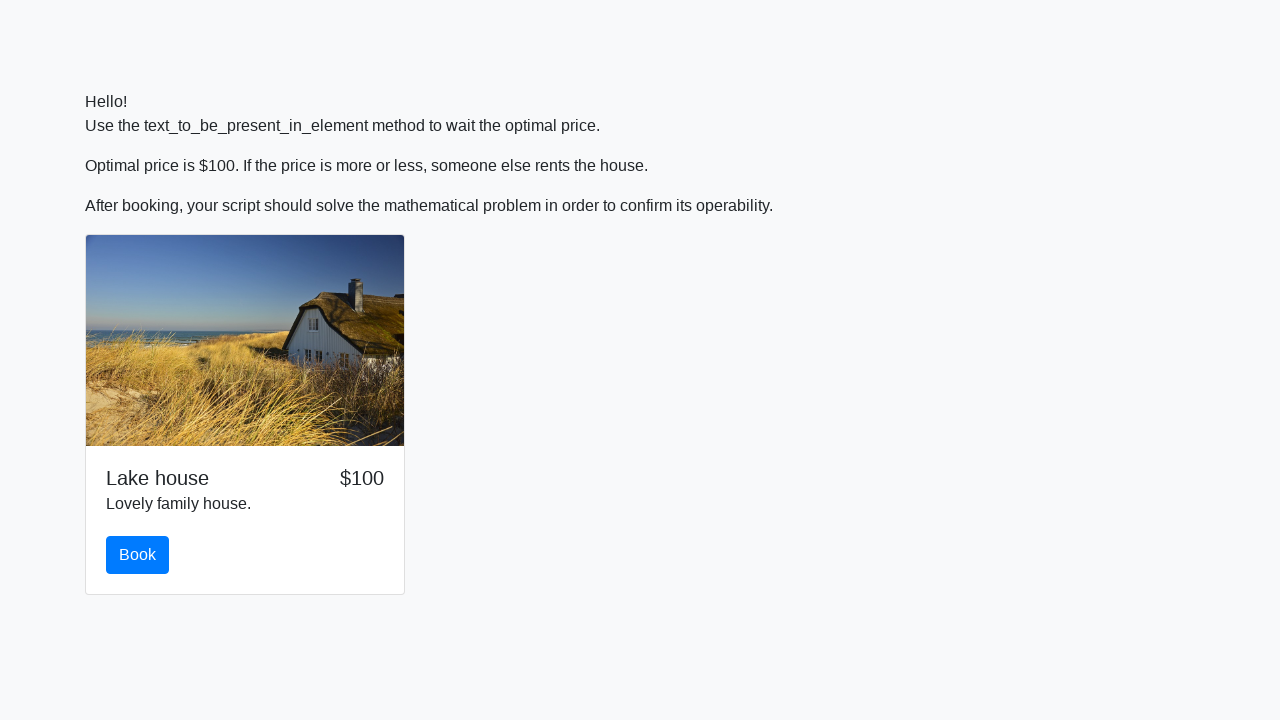

Clicked the book button at (138, 555) on #book
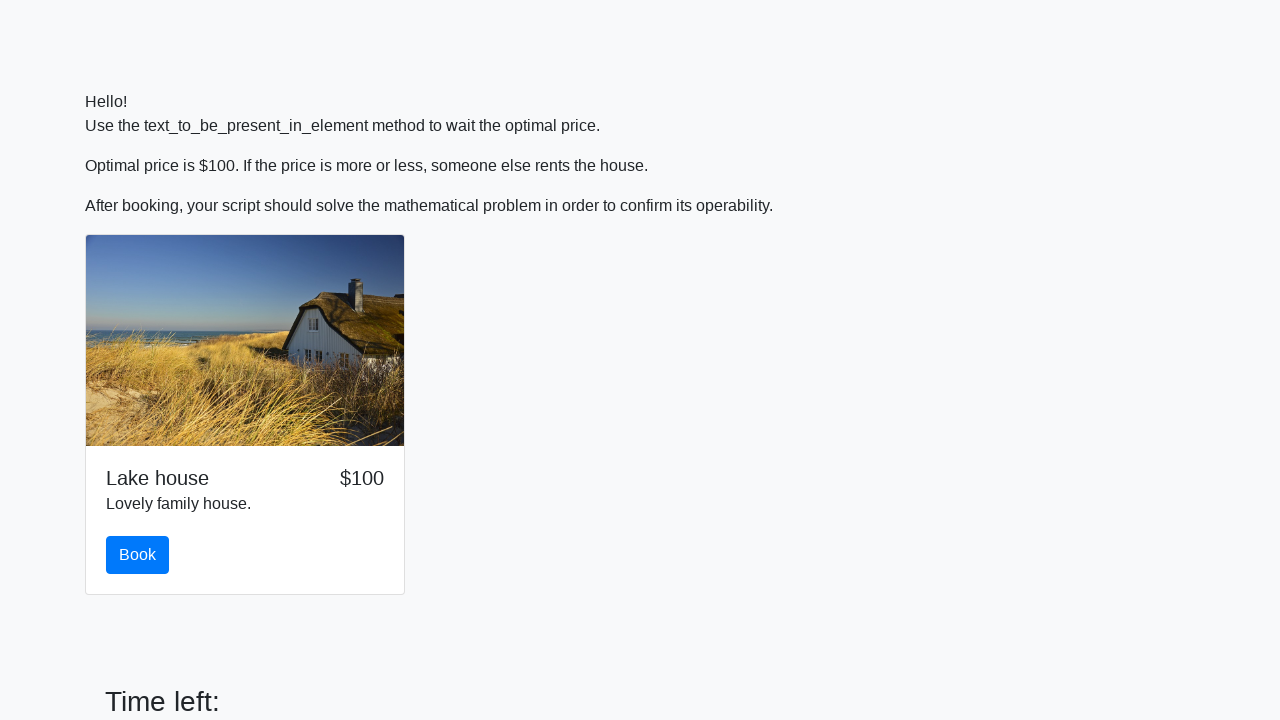

Retrieved input value: 126
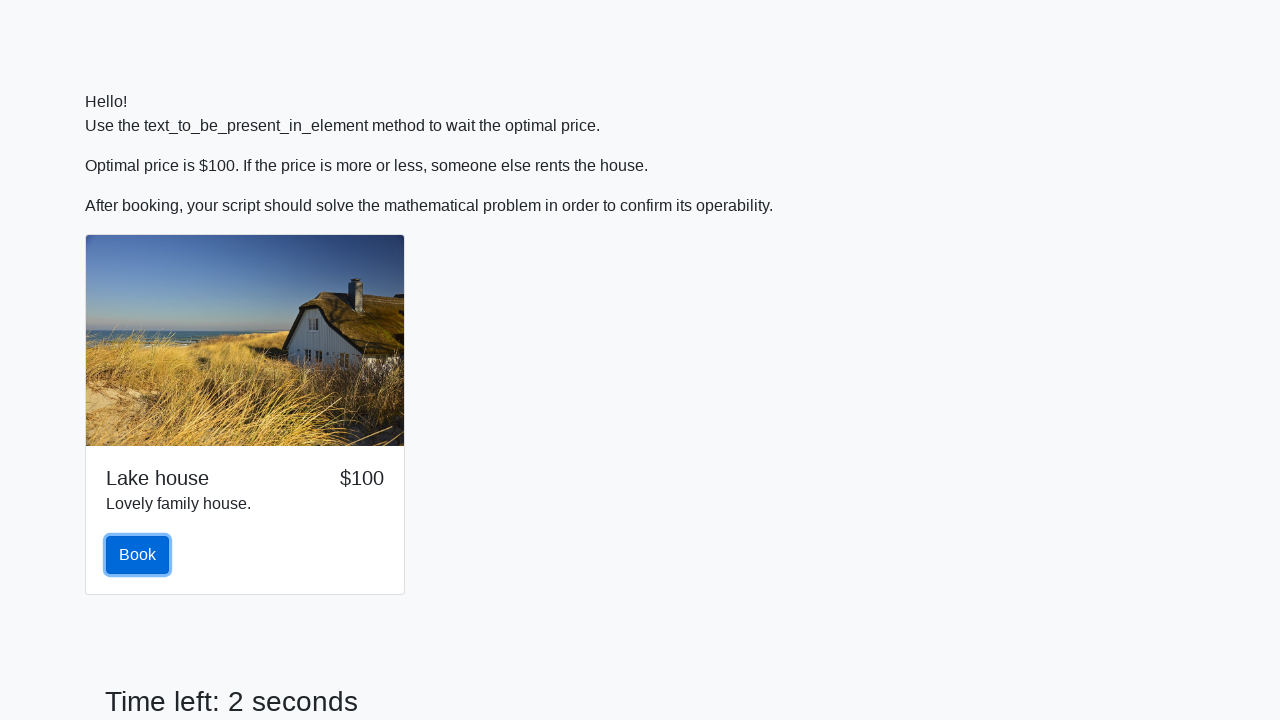

Calculated math captcha answer: 1.376216223891395
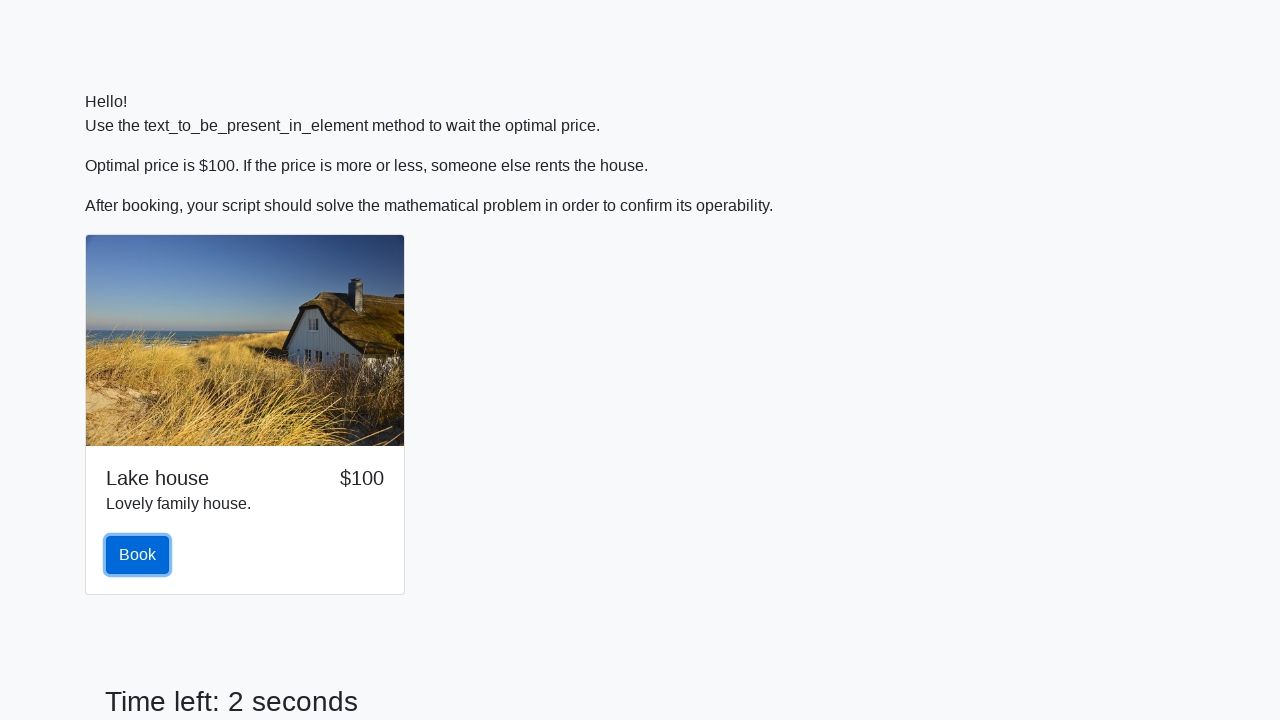

Scrolled submit button into view
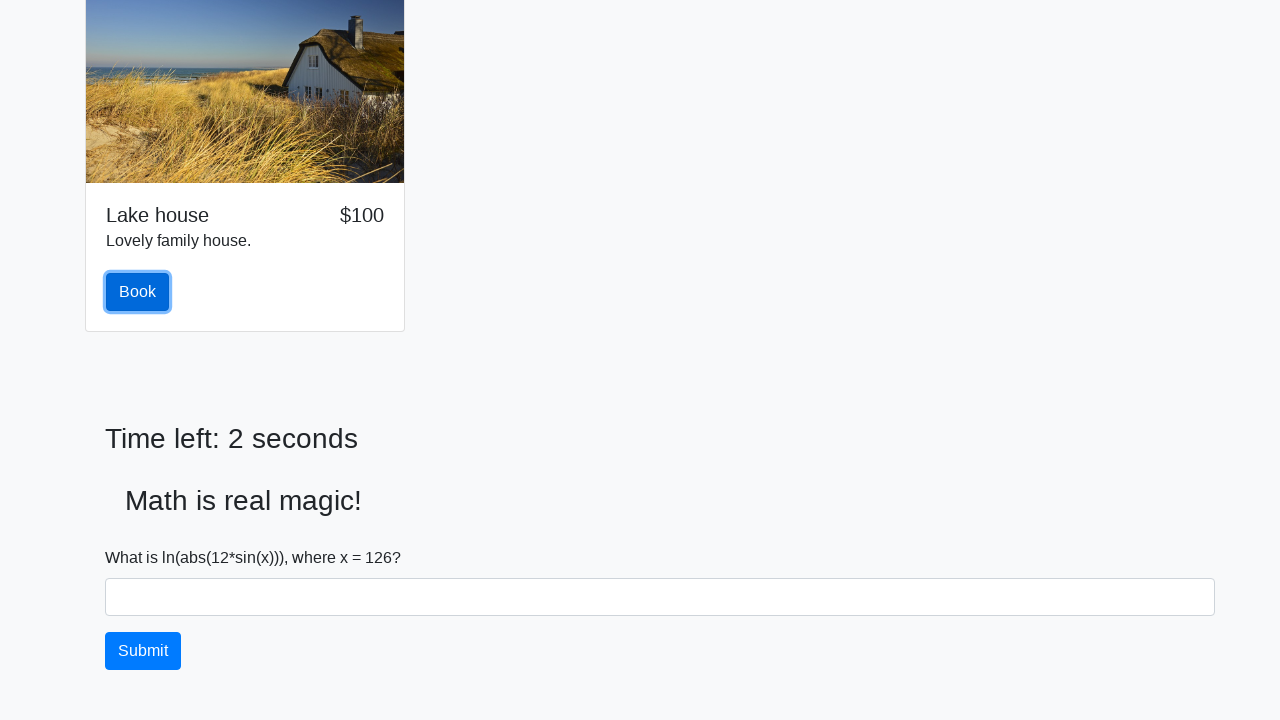

Filled answer field with calculated value on #answer
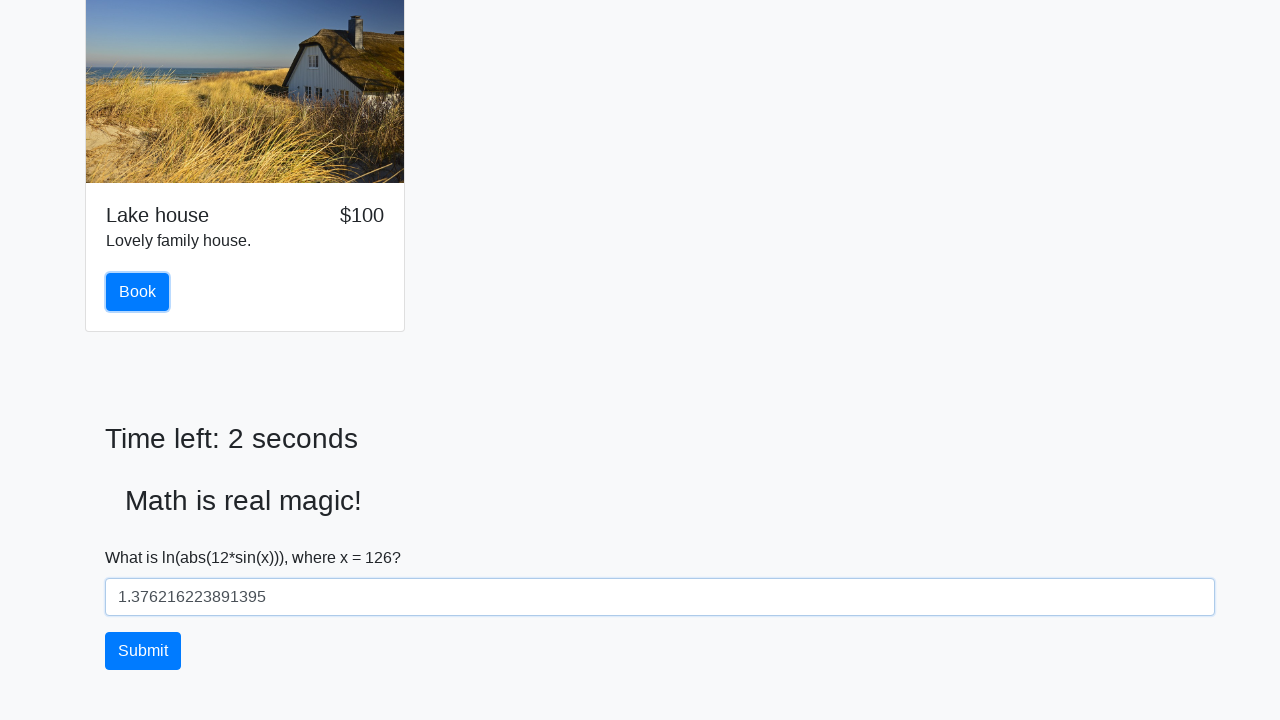

Clicked submit button at (143, 651) on #solve
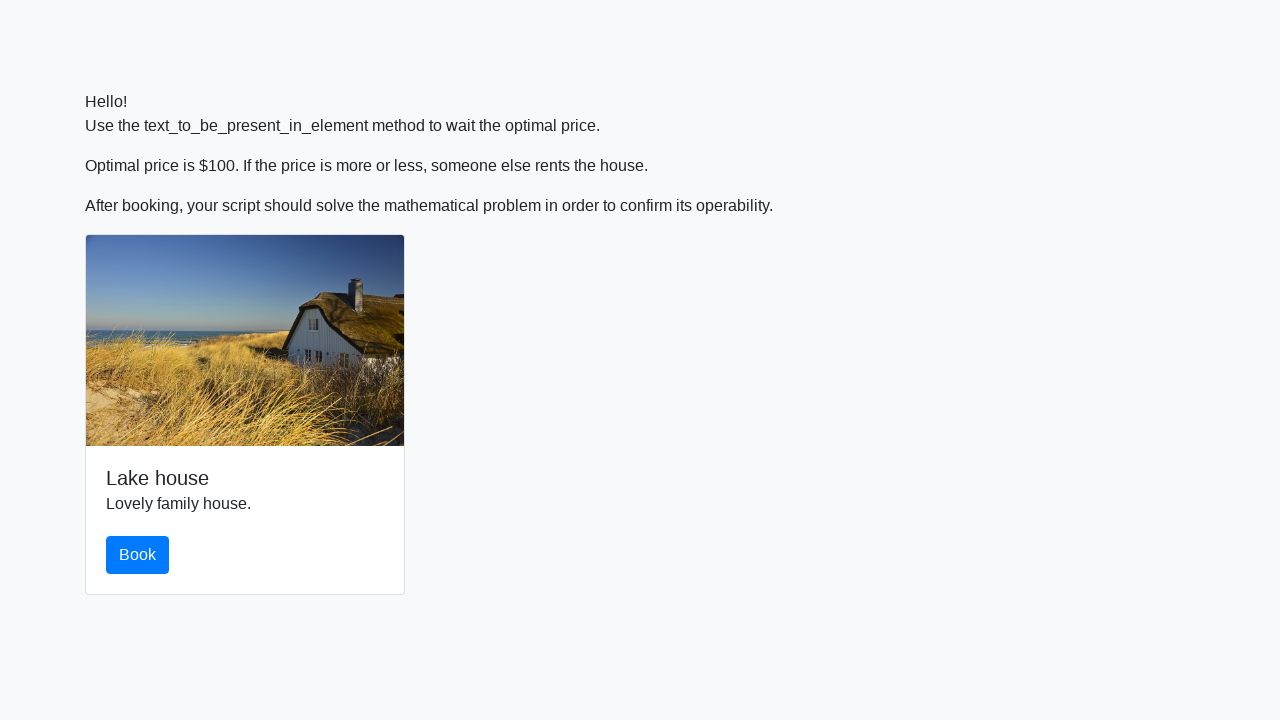

Set up dialog handler to accept alerts
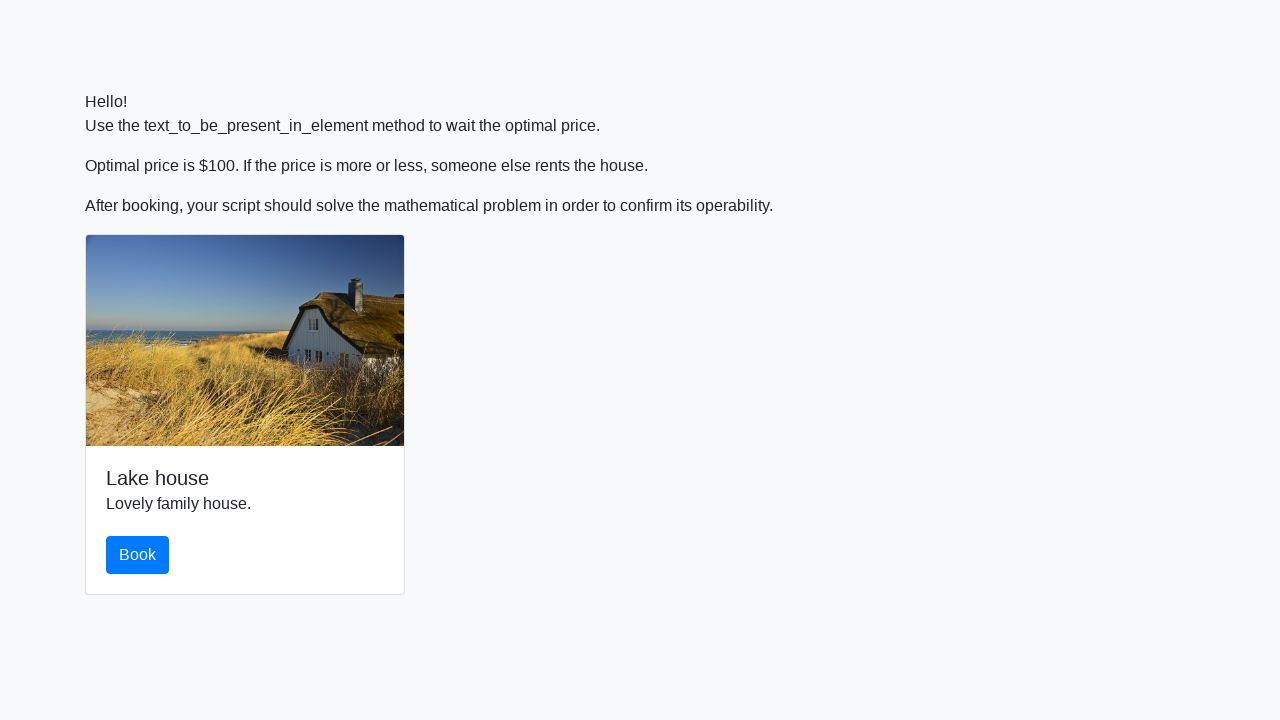

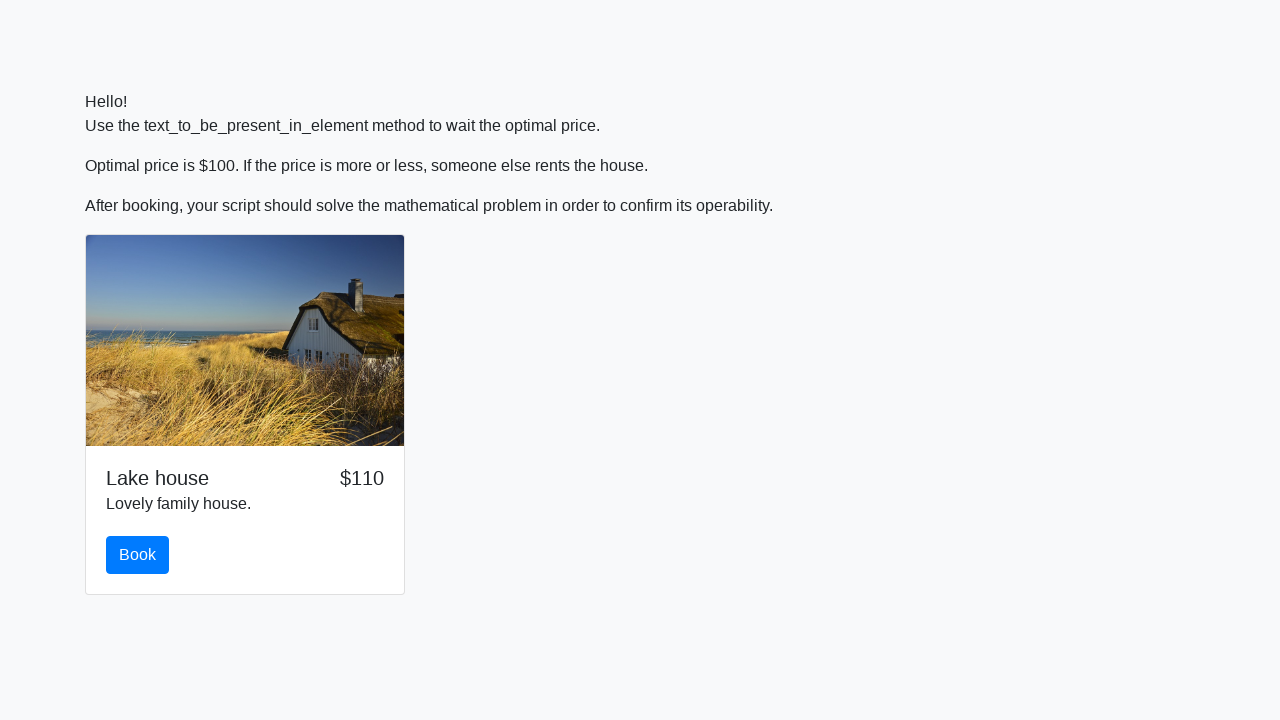